Tests dropdown selection functionality on Semantic UI's dropdown demo page by clicking on a selection dropdown and selecting the "Male" option, then clicking another dropdown element.

Starting URL: https://semantic-ui.com/modules/dropdown.html

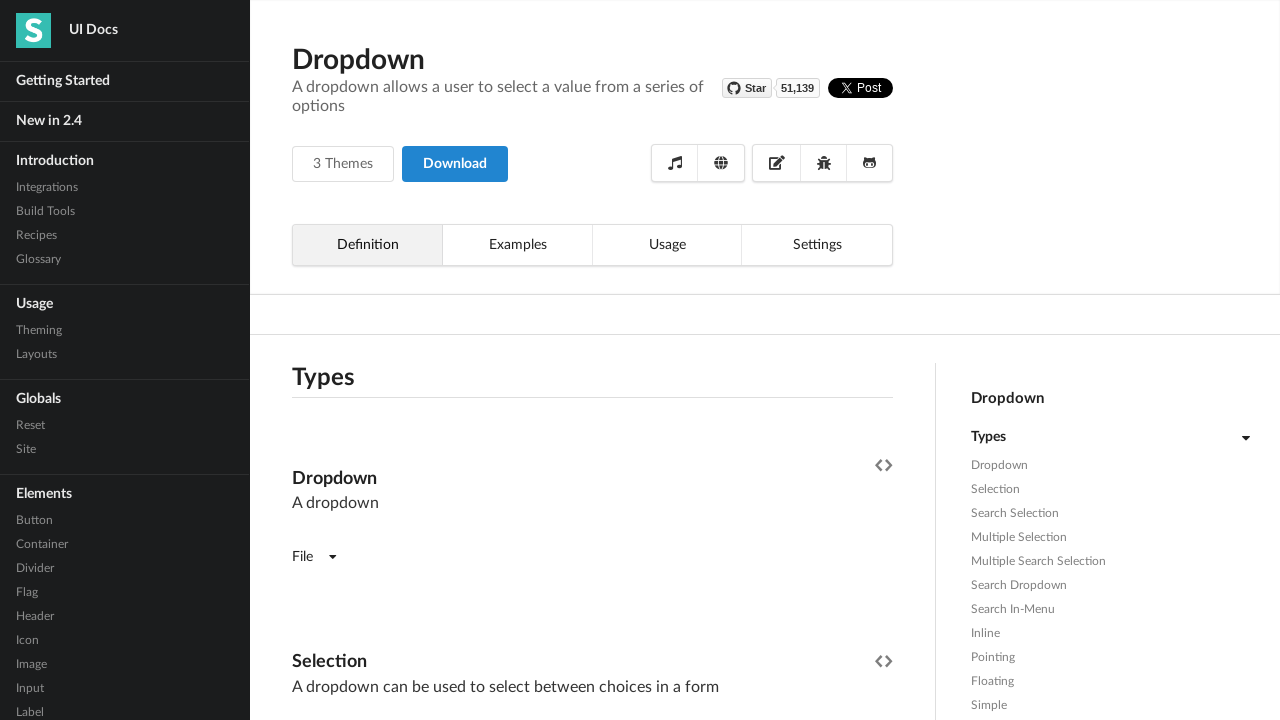

Navigated to Semantic UI dropdown demo page
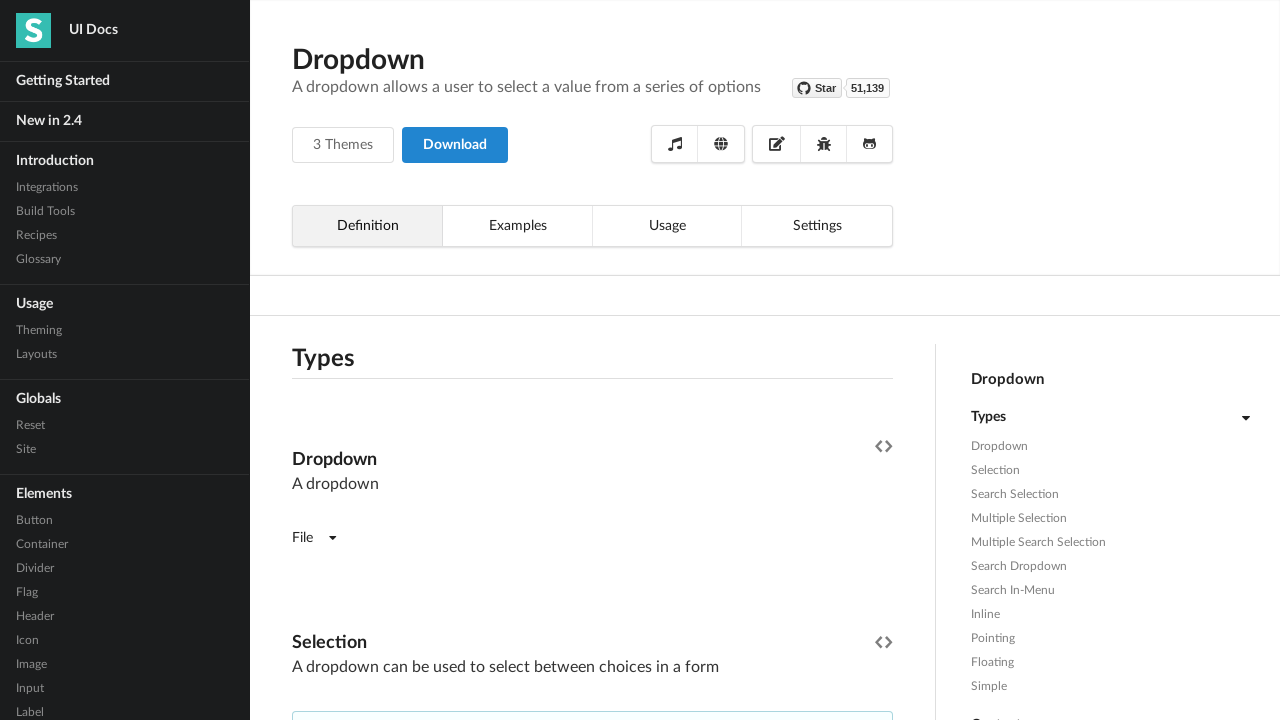

Clicked on selection dropdown element at (390, 701) on xpath=//div[contains(text(),'Selection dropdowns can be initialized directly on 
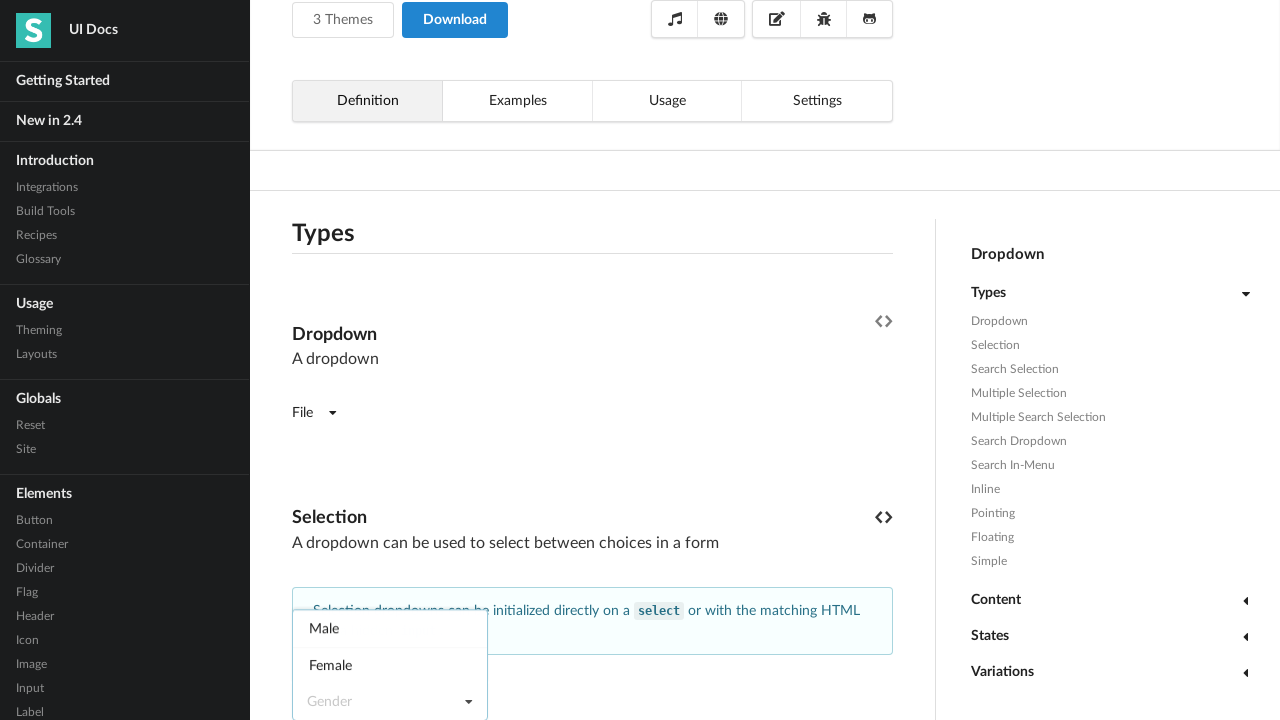

Selected 'Male' option from dropdown at (390, 628) on xpath=//div[contains(text(),'Selection dropdowns can be initialized directly on 
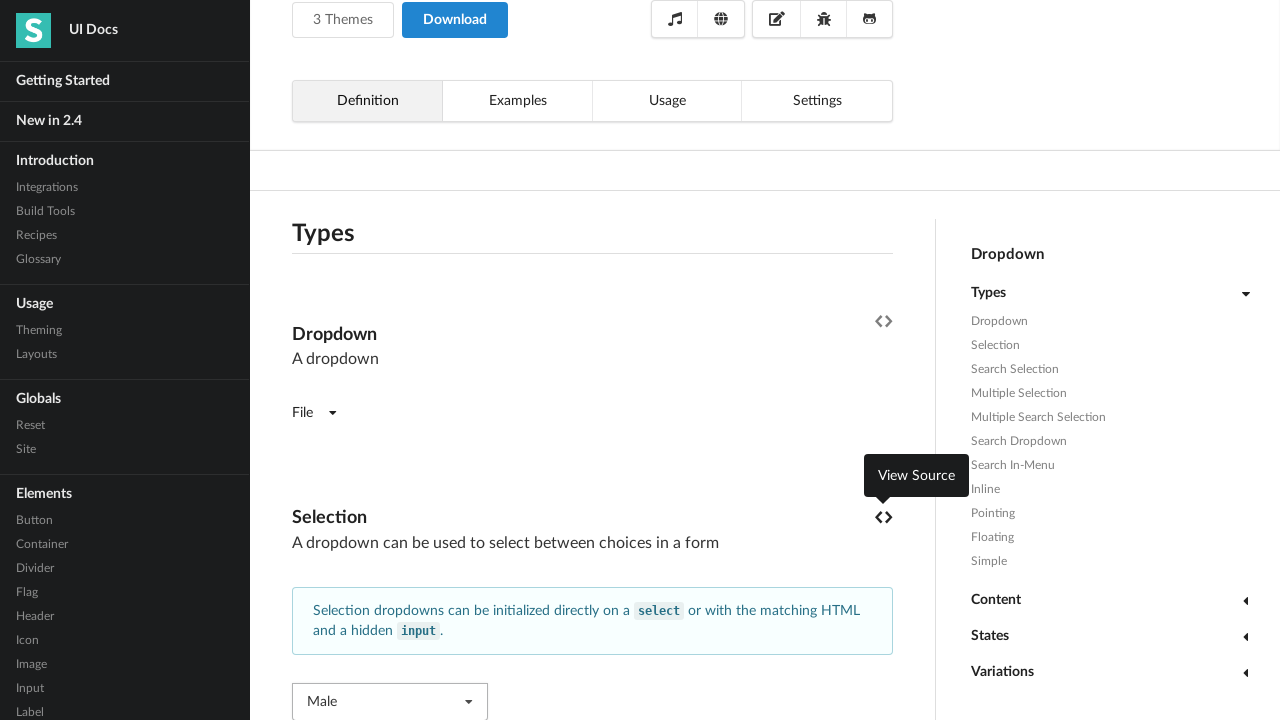

Clicked on another dropdown element at (390, 361) on xpath=//i//following-sibling::div[@class='ui dropdown selection']
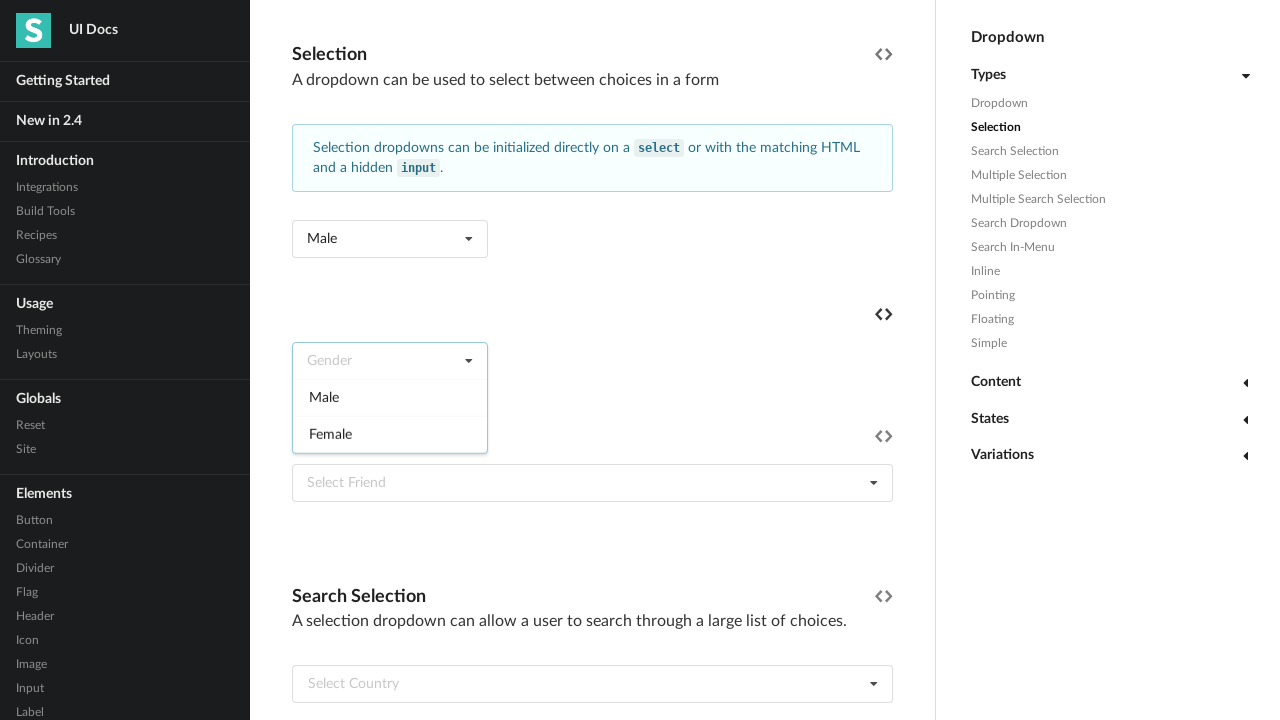

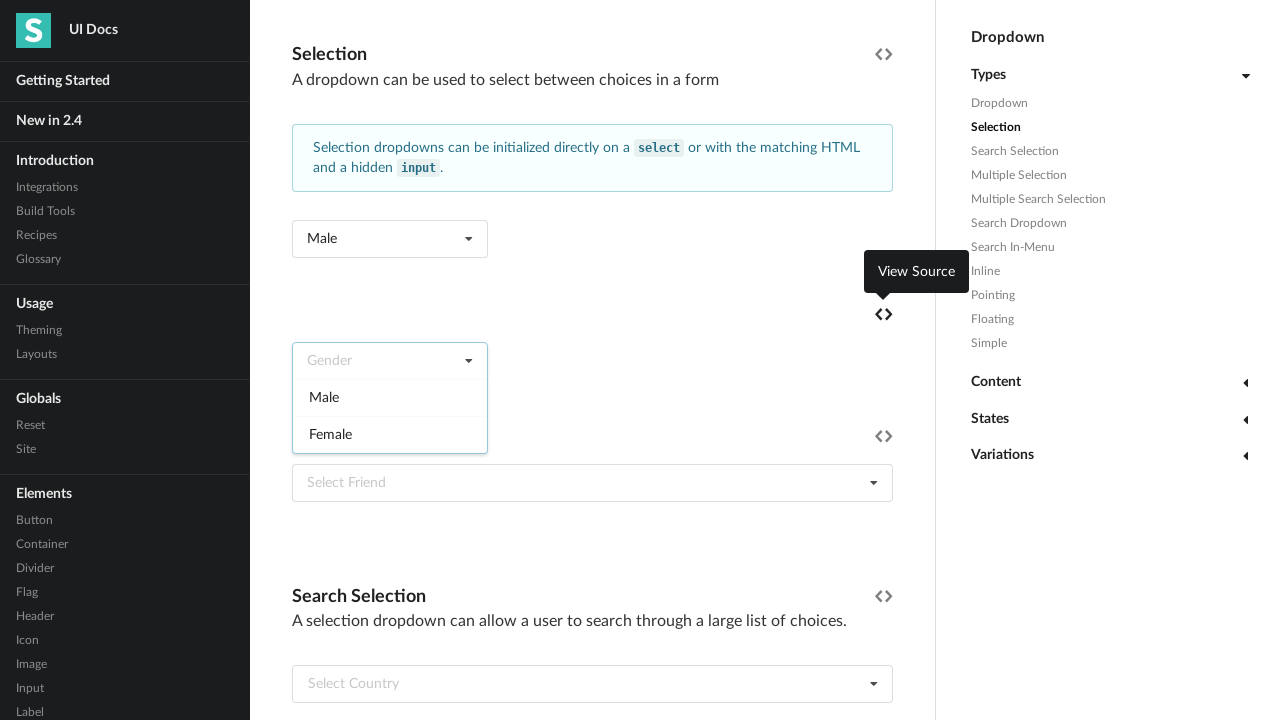